Tests that the game ends when the snake hits a wall by letting it run until collision

Starting URL: https://kissmartin.github.io/Snake_Project/

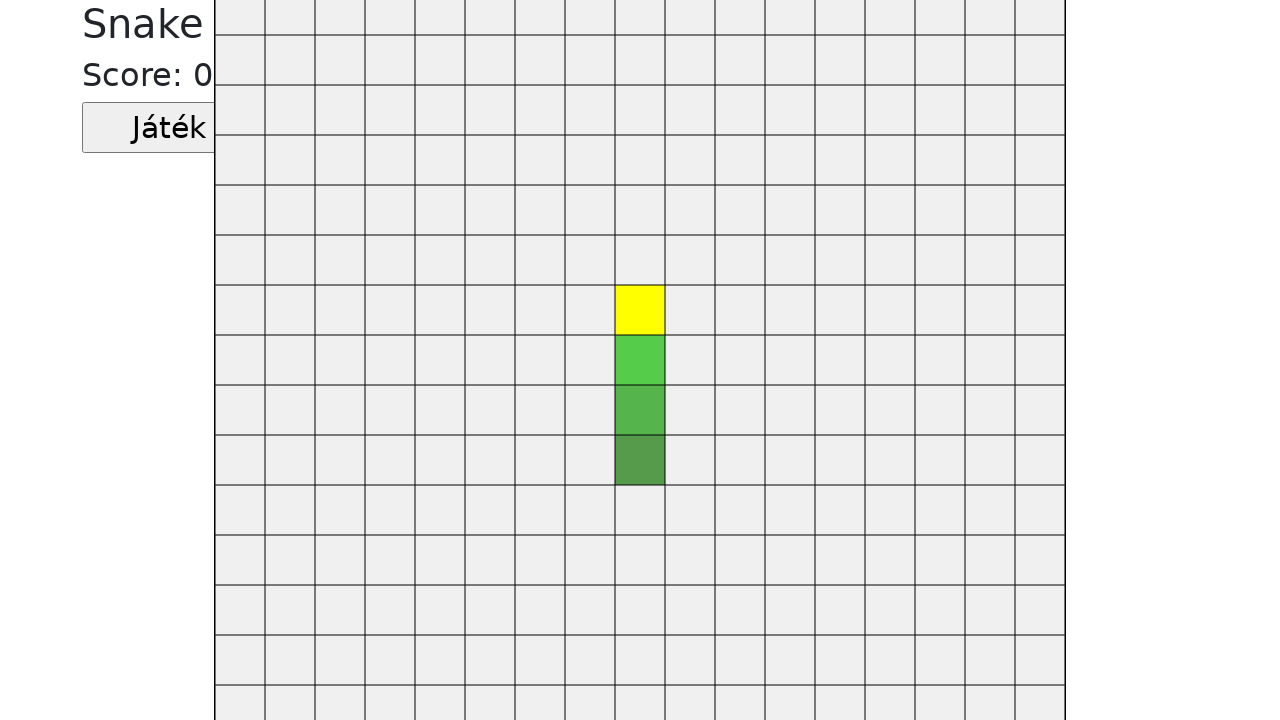

Navigated to Snake game URL
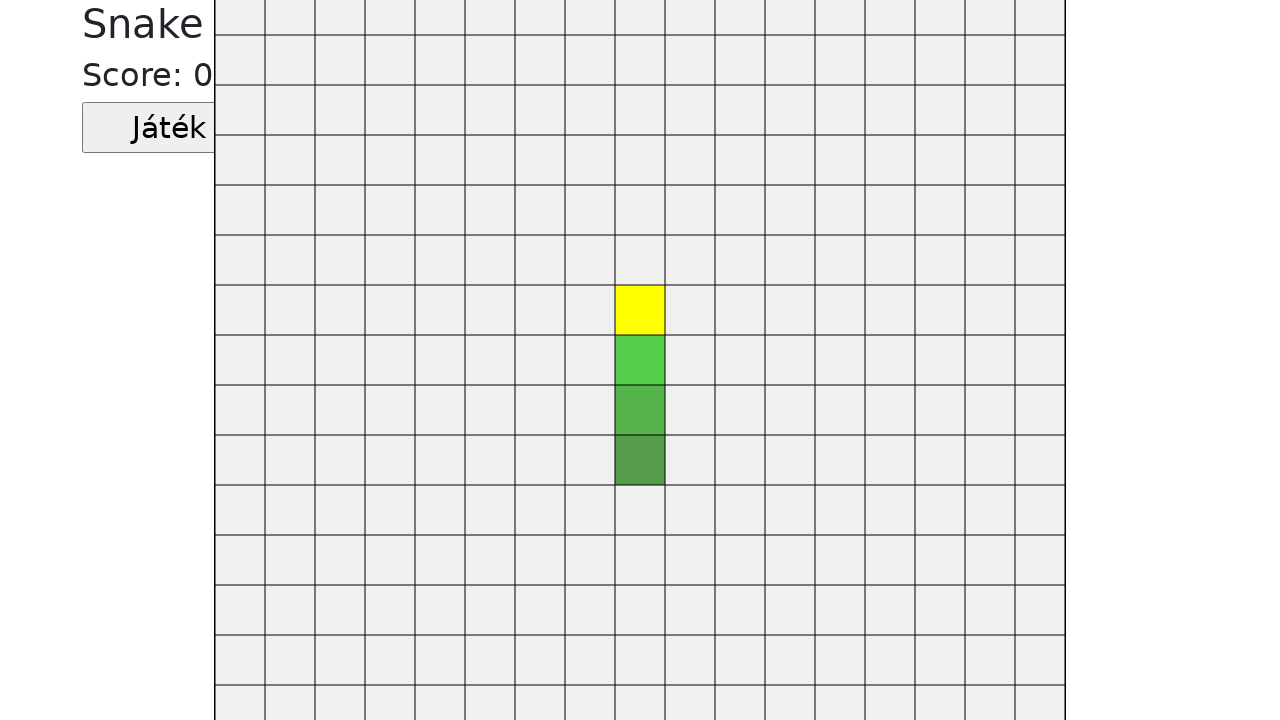

Clicked start game button at (169, 128) on .jatekGomb
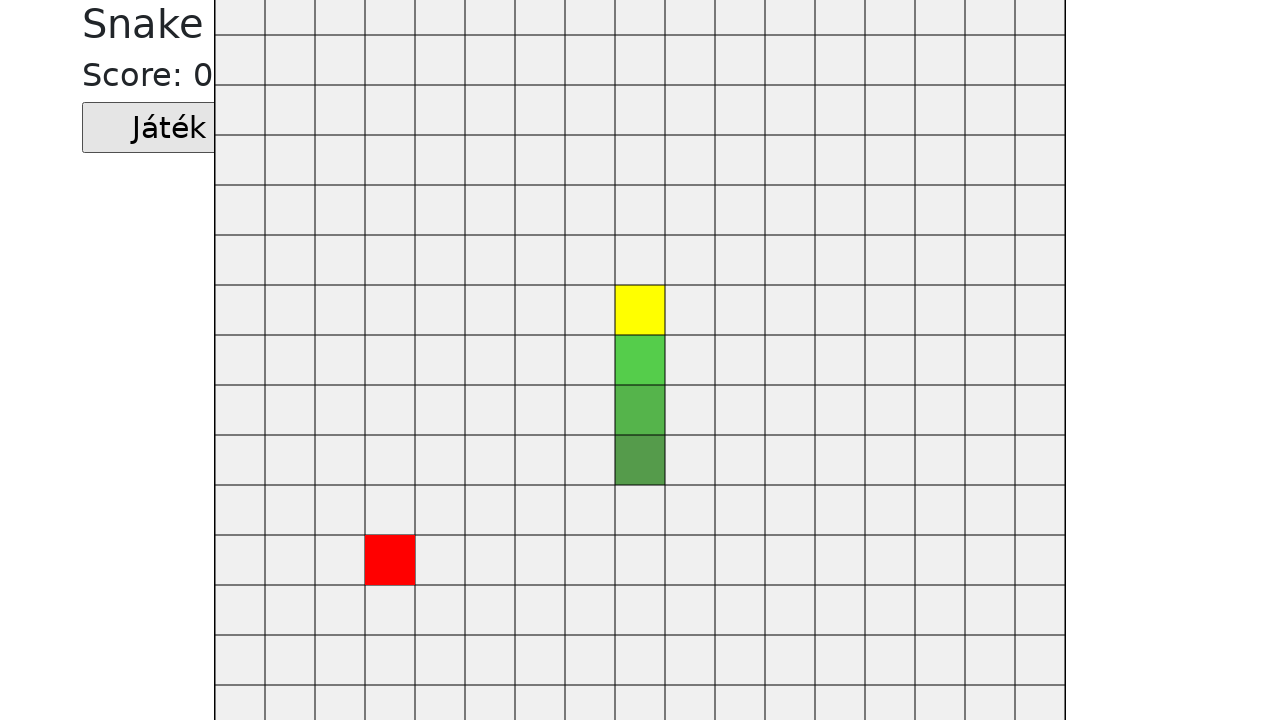

Waited 3 seconds for snake to collide with wall
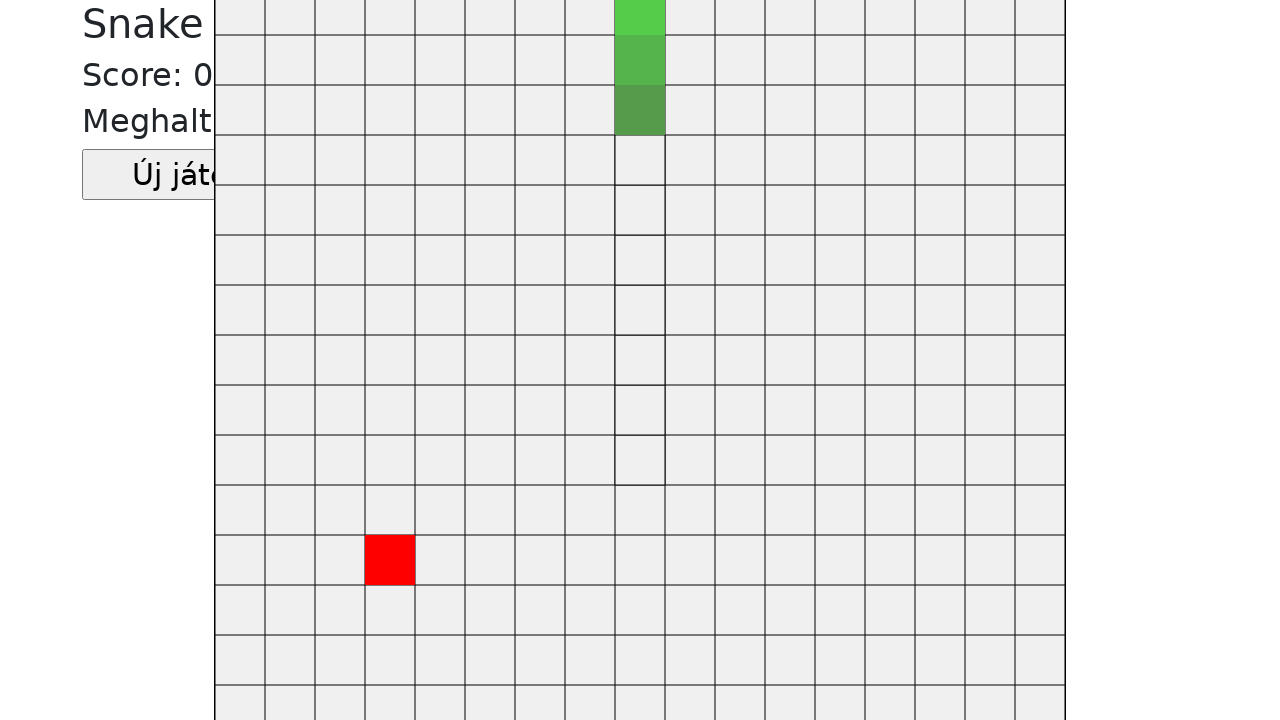

Retrieved game state from window.jatek
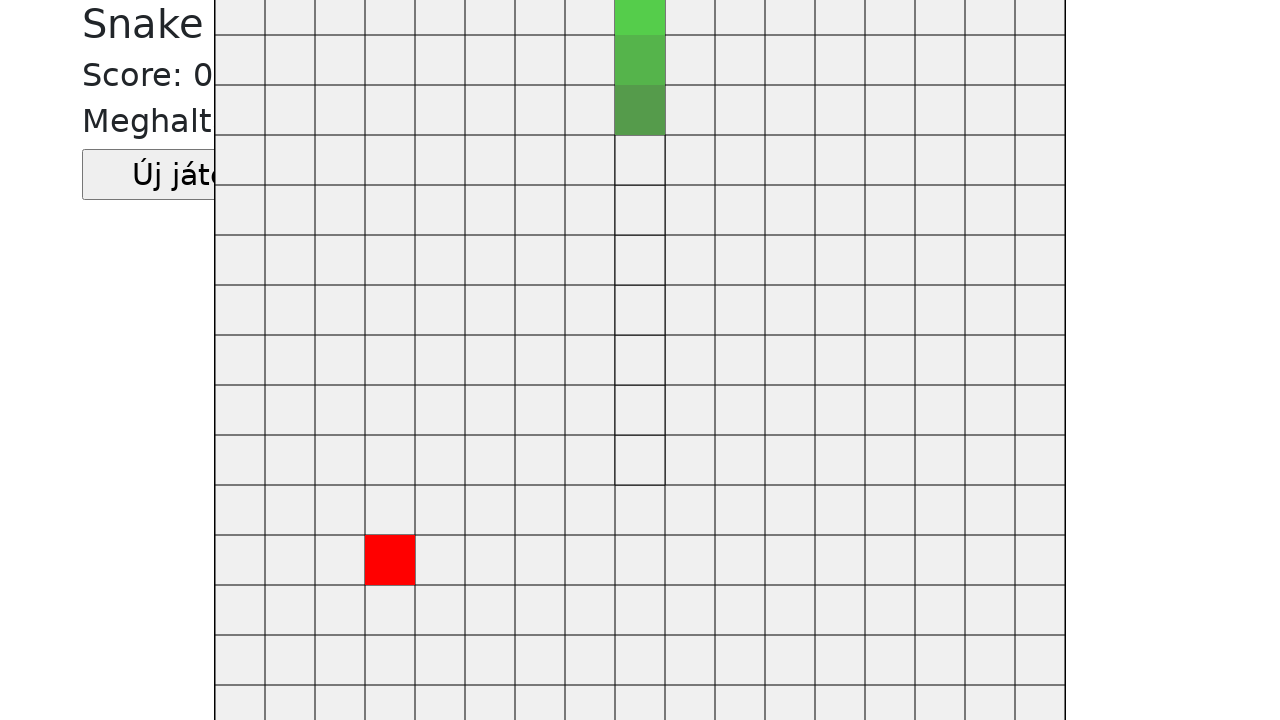

Verified that game state is False (game ended)
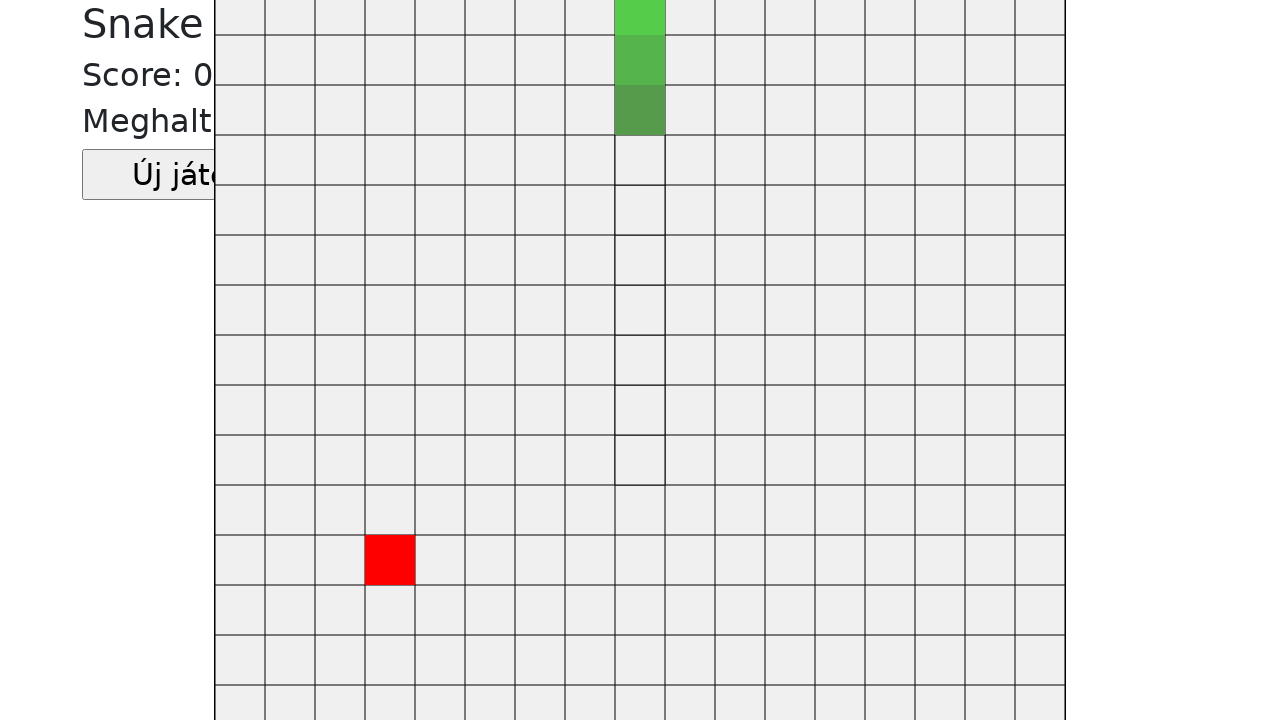

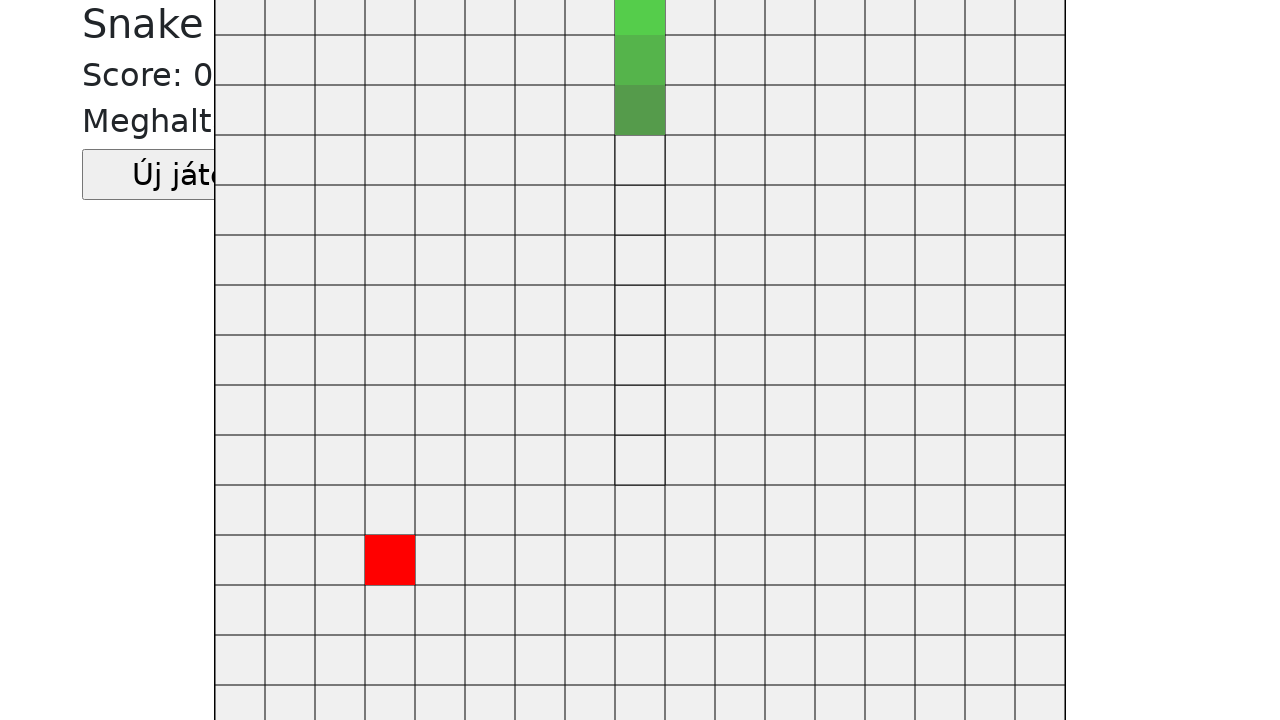